Simple navigation test that loads the Rahul Shetty Academy homepage

Starting URL: http://rahulshettyacademy.com/

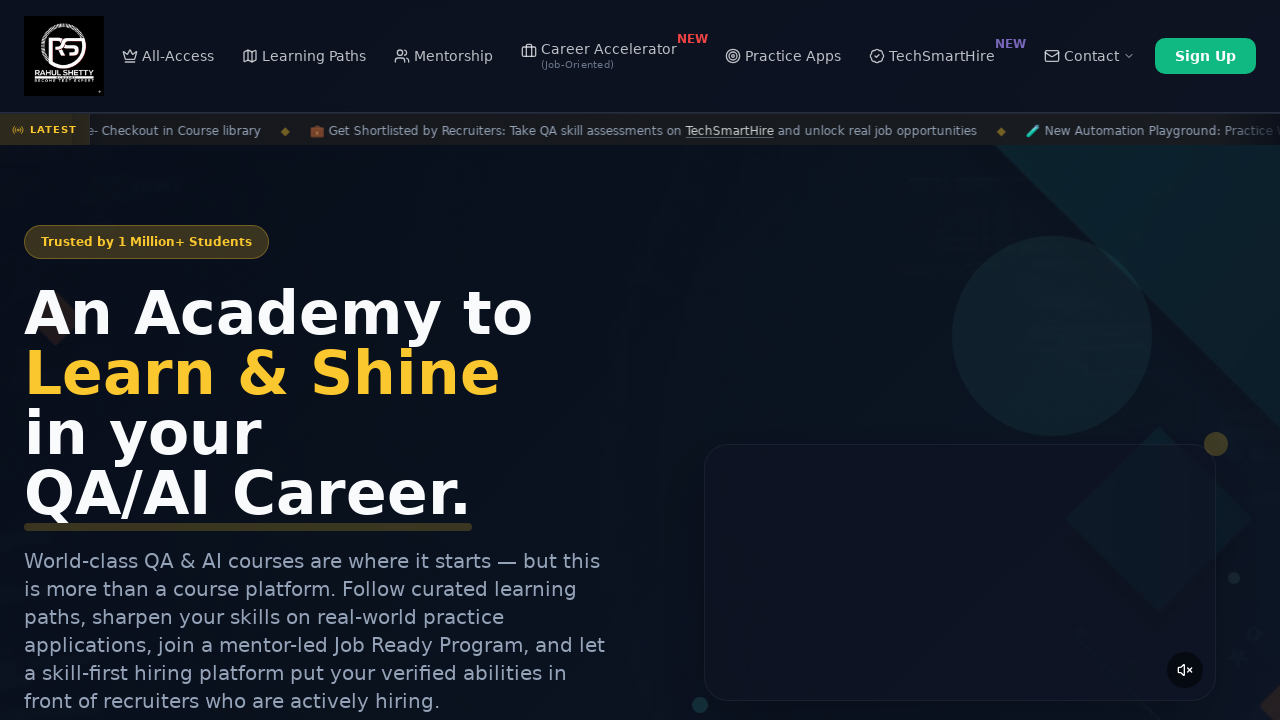

Waited for page DOM content to be loaded
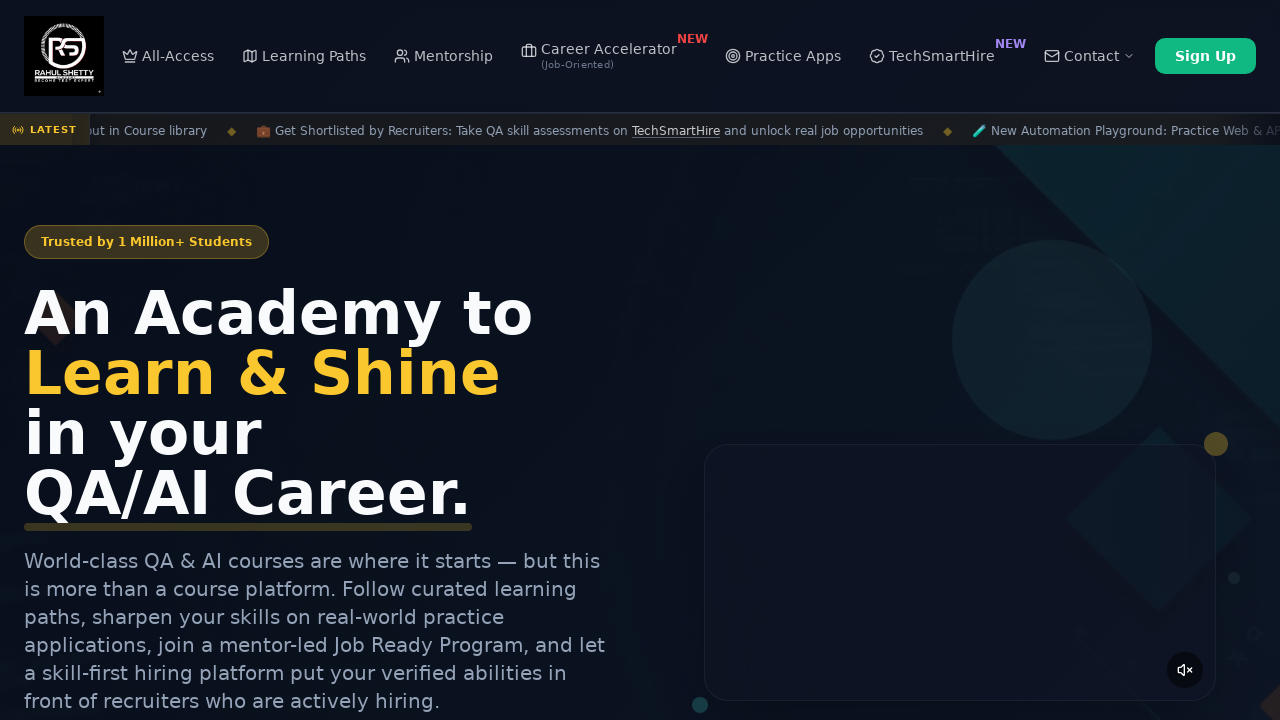

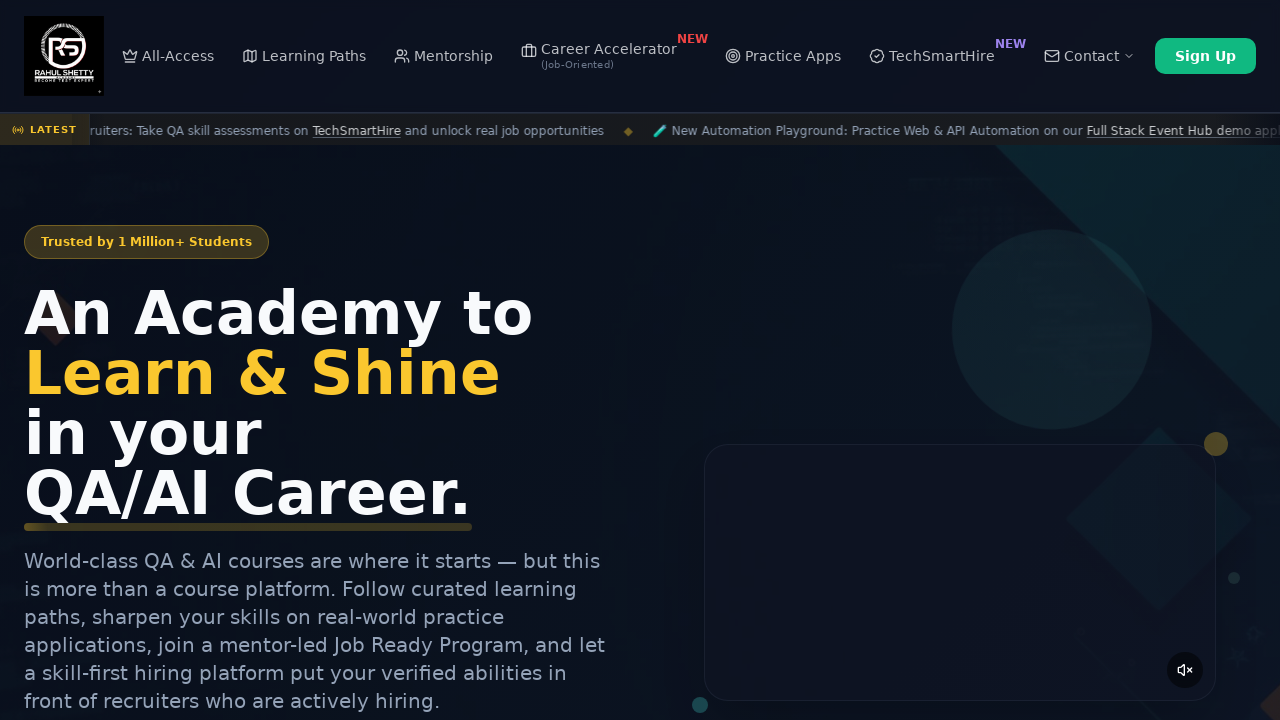